Tests e-commerce functionality by searching for products containing 'ca', adding Cashews to cart, and proceeding through checkout to place an order

Starting URL: https://rahulshettyacademy.com/seleniumPractise/#/

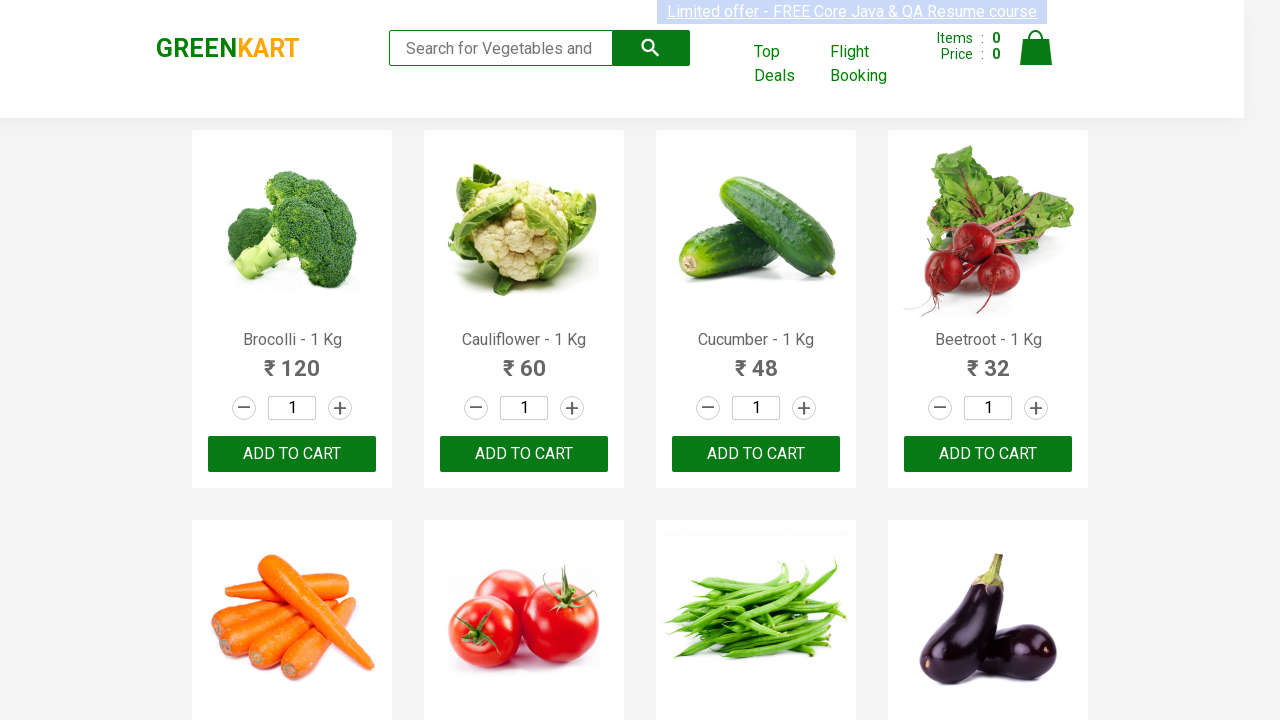

Filled search box with 'ca' to search for products on .search-keyword
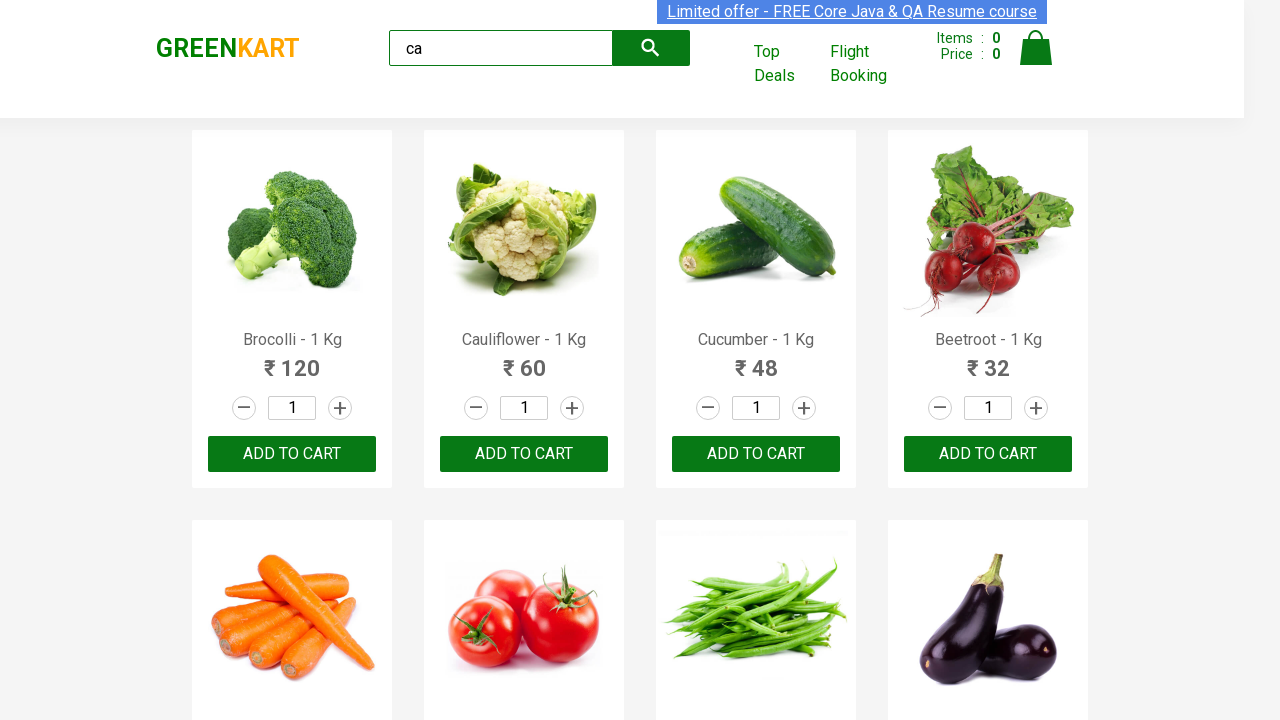

Waited for products to load
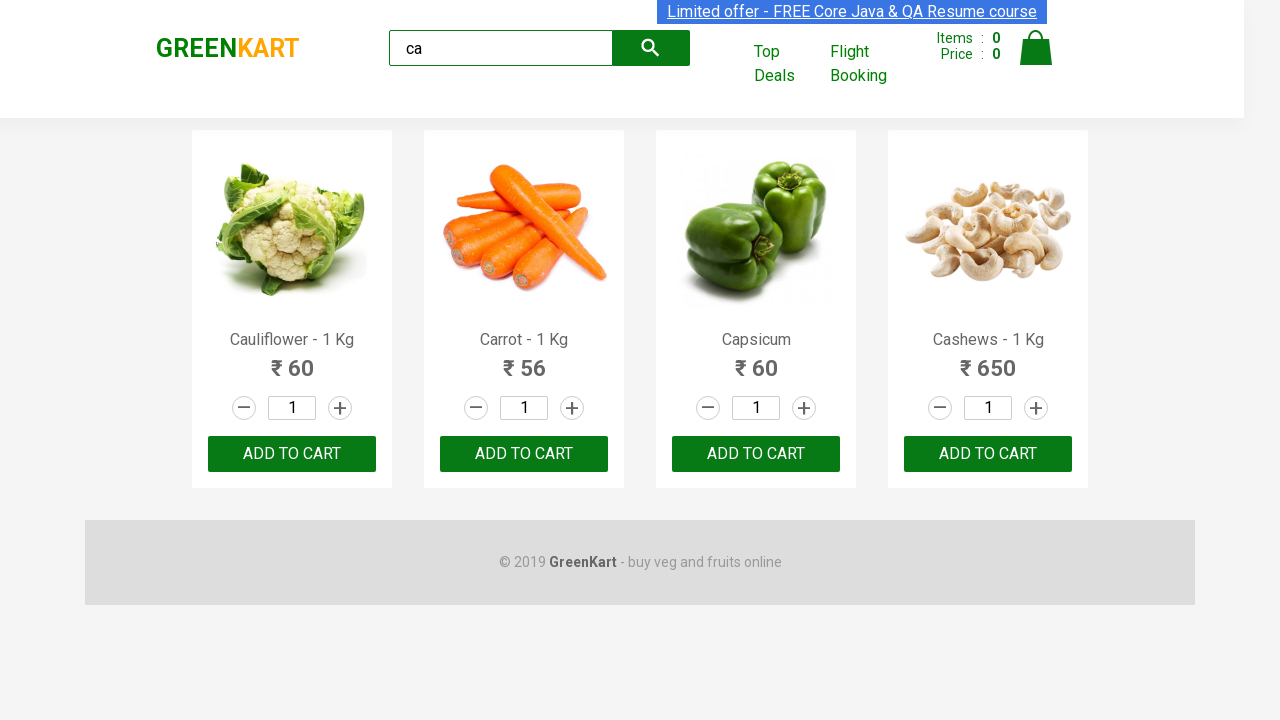

Located all product elements
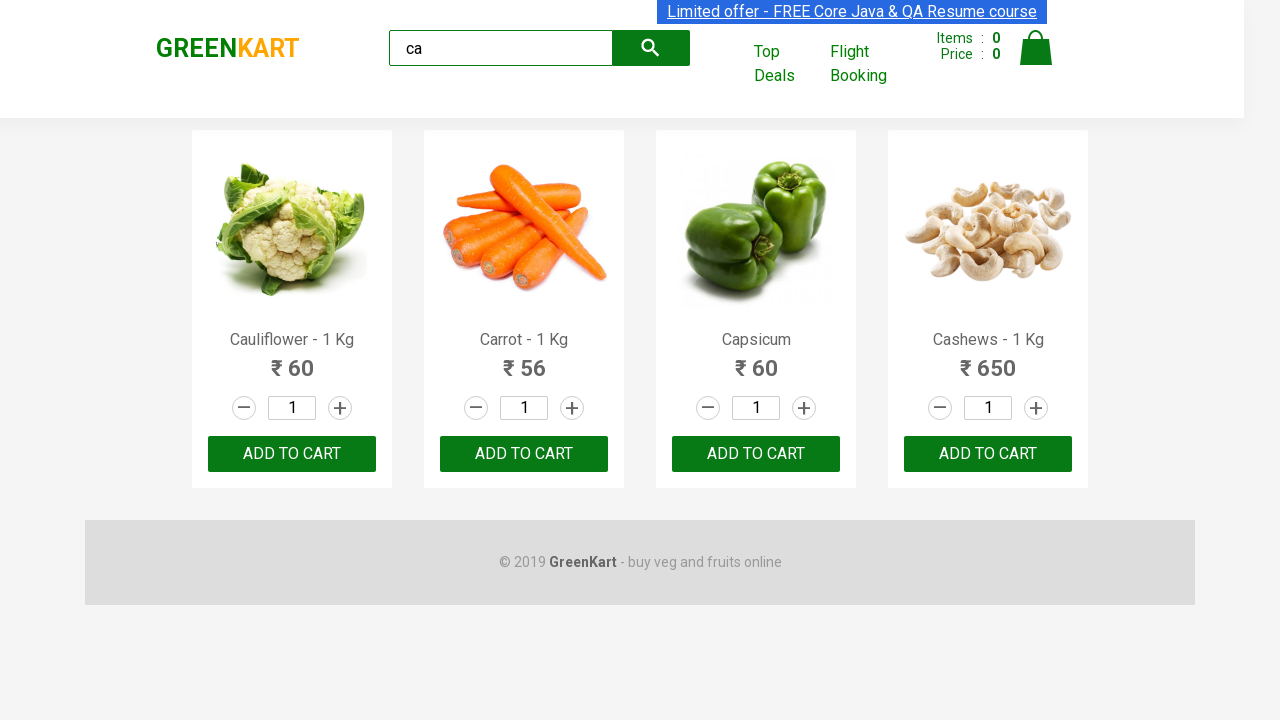

Retrieved product name: Cauliflower - 1 Kg
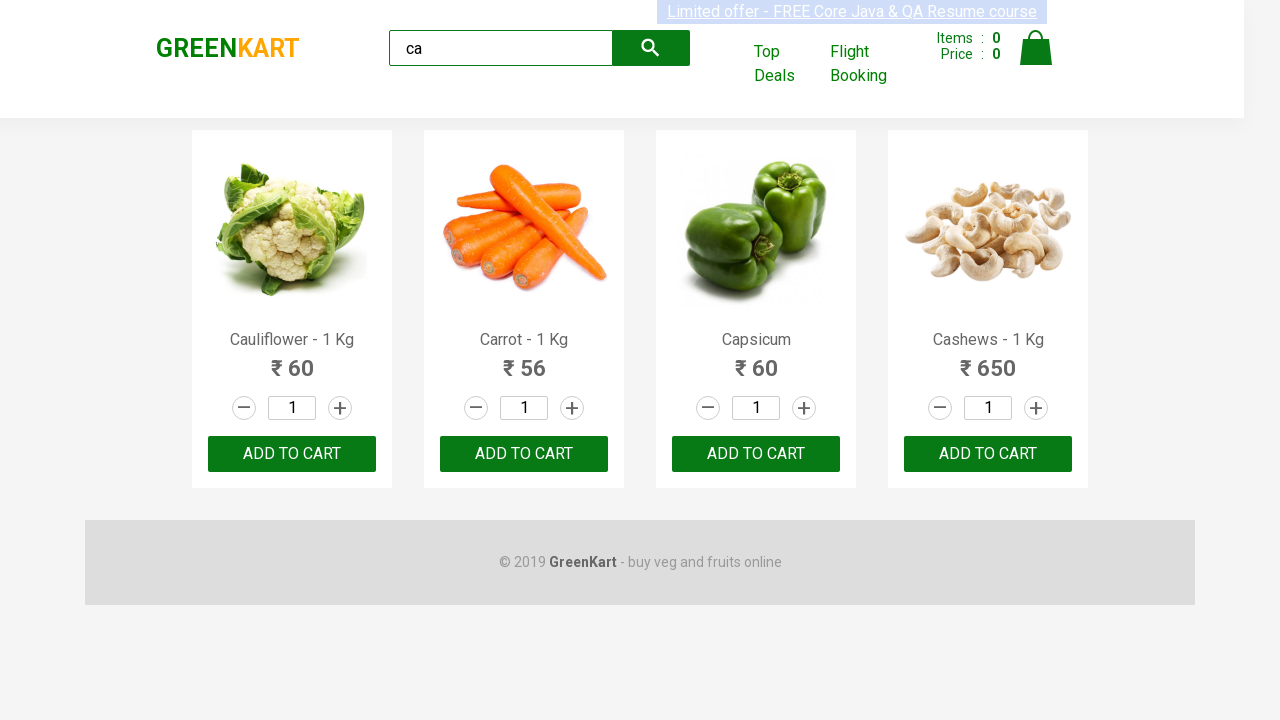

Retrieved product name: Carrot - 1 Kg
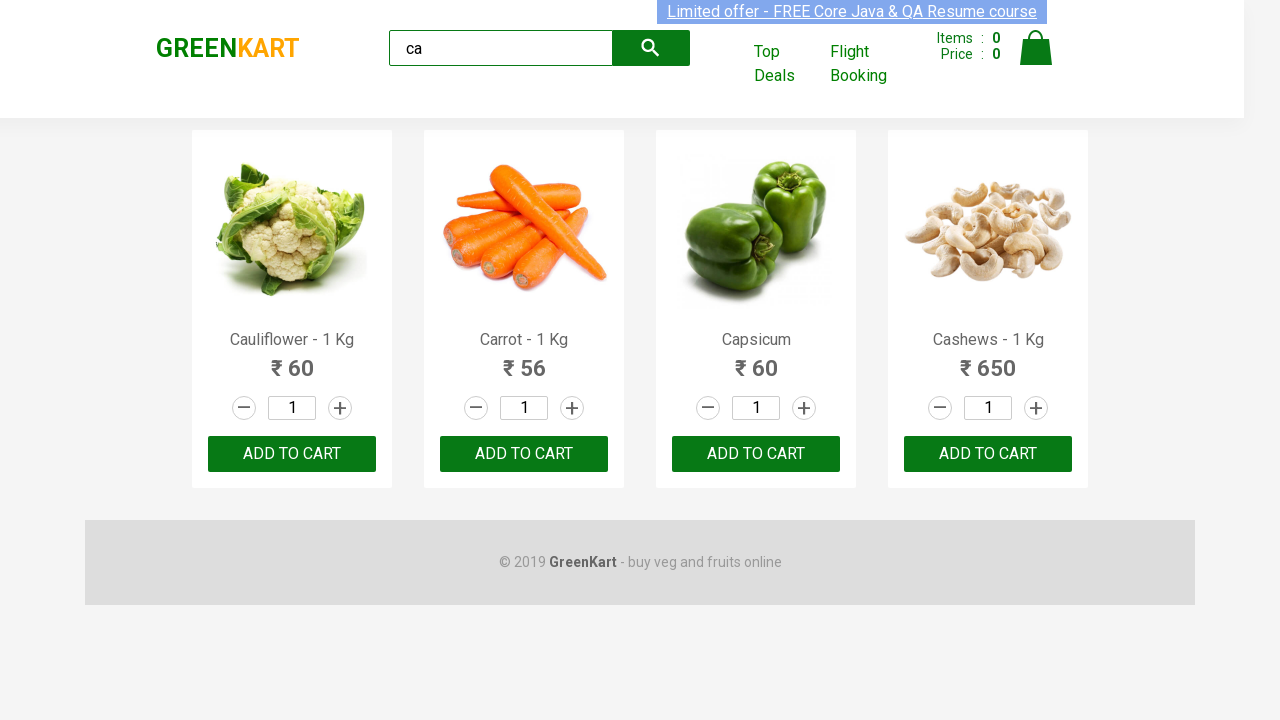

Retrieved product name: Capsicum
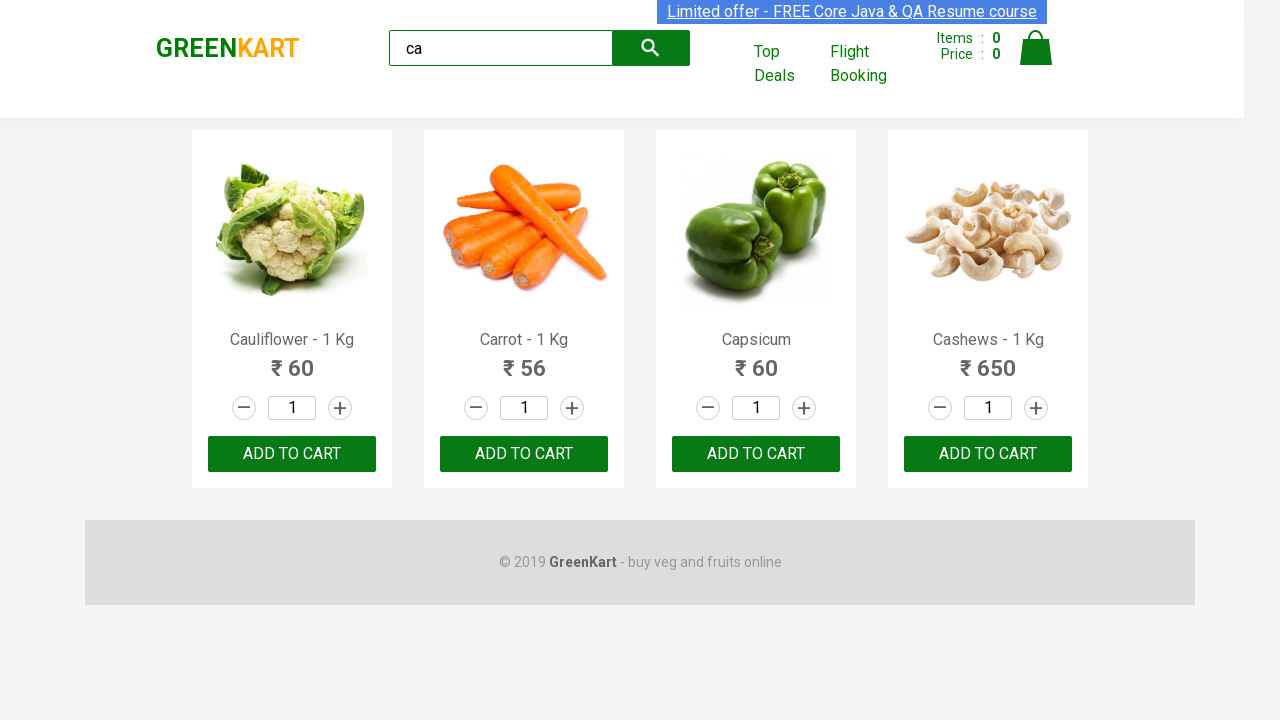

Retrieved product name: Cashews - 1 Kg
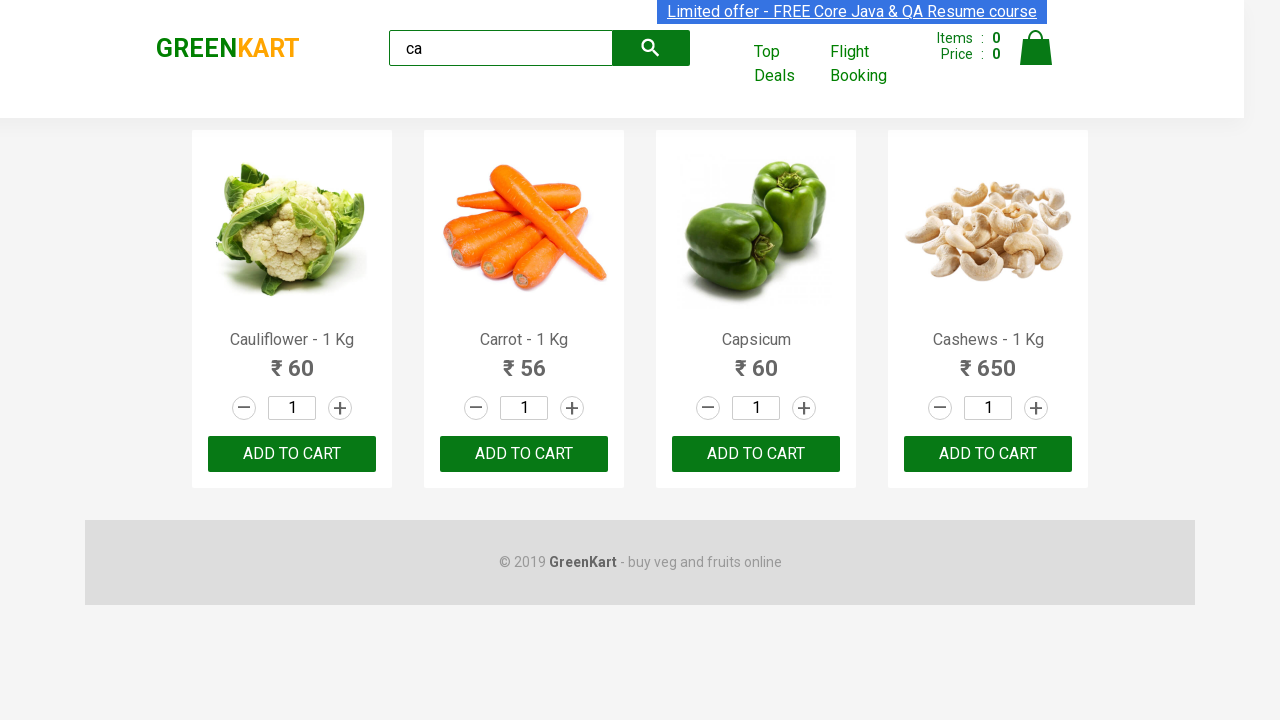

Clicked Add button for Cashews product at (988, 454) on .products .product >> nth=3 >> button
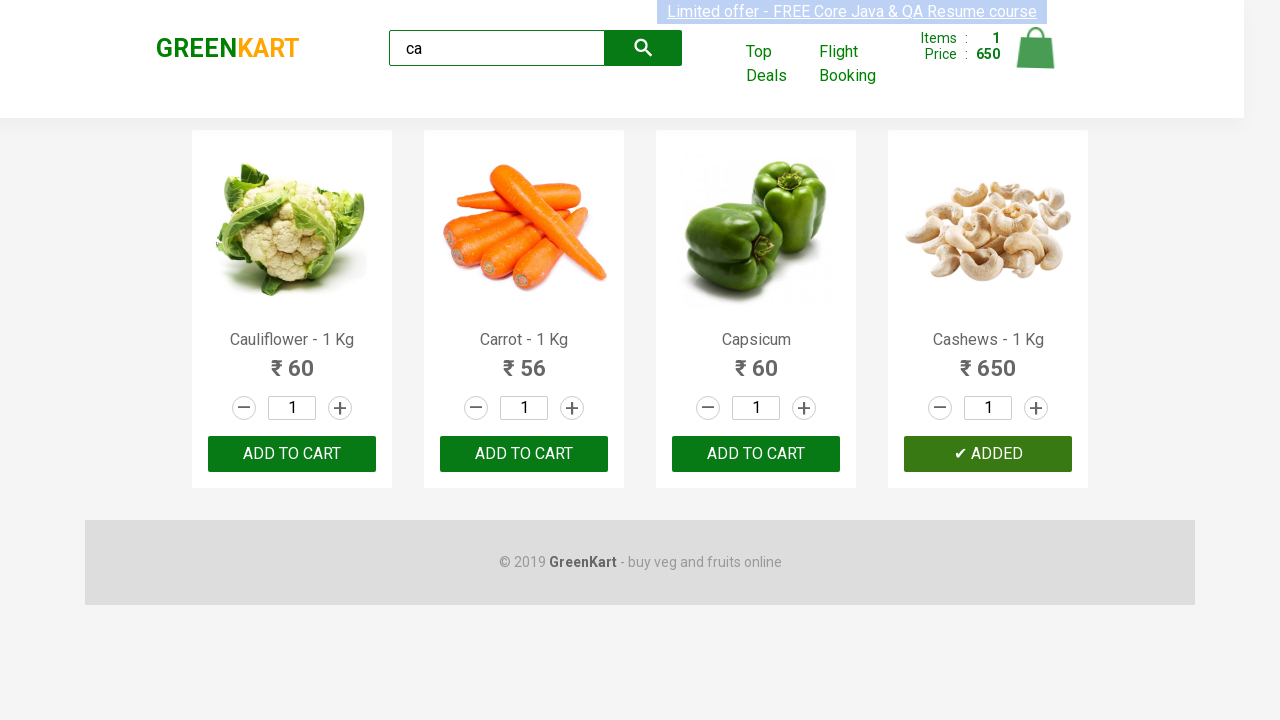

Clicked cart icon to view cart at (1036, 48) on .cart-icon > img
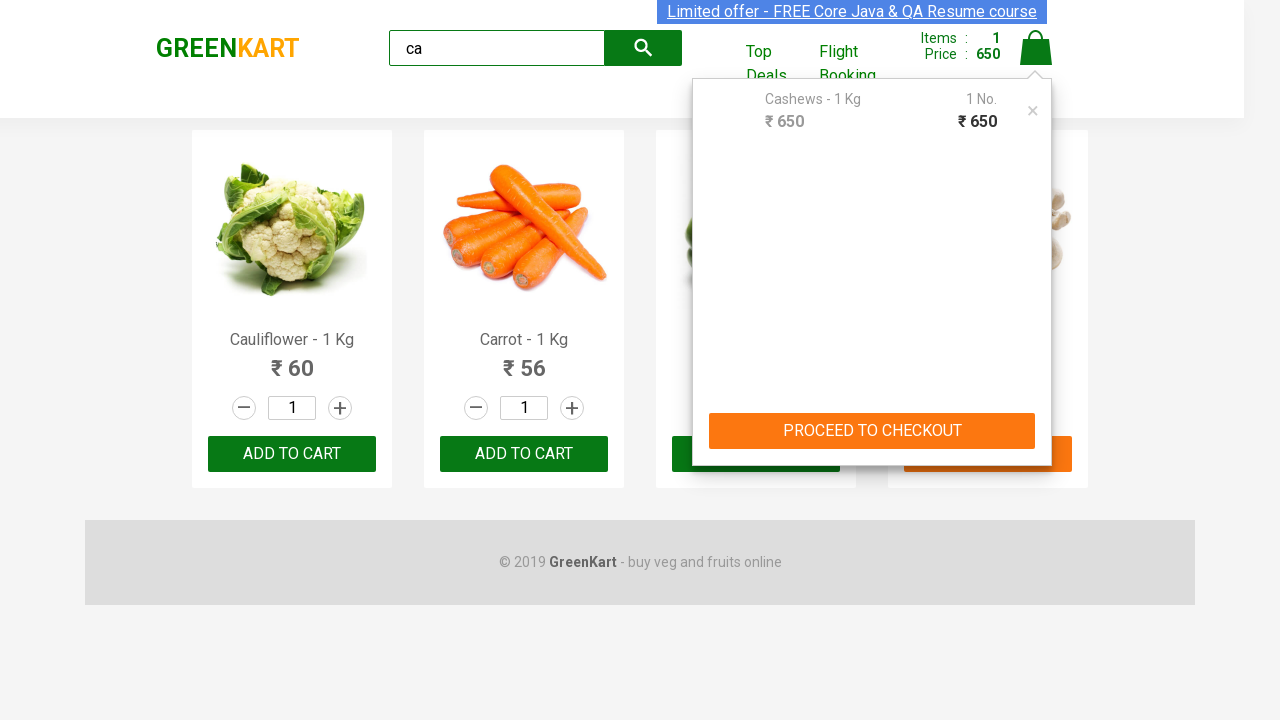

Clicked Proceed to Checkout button at (872, 431) on text=PROCEED TO CHECKOUT
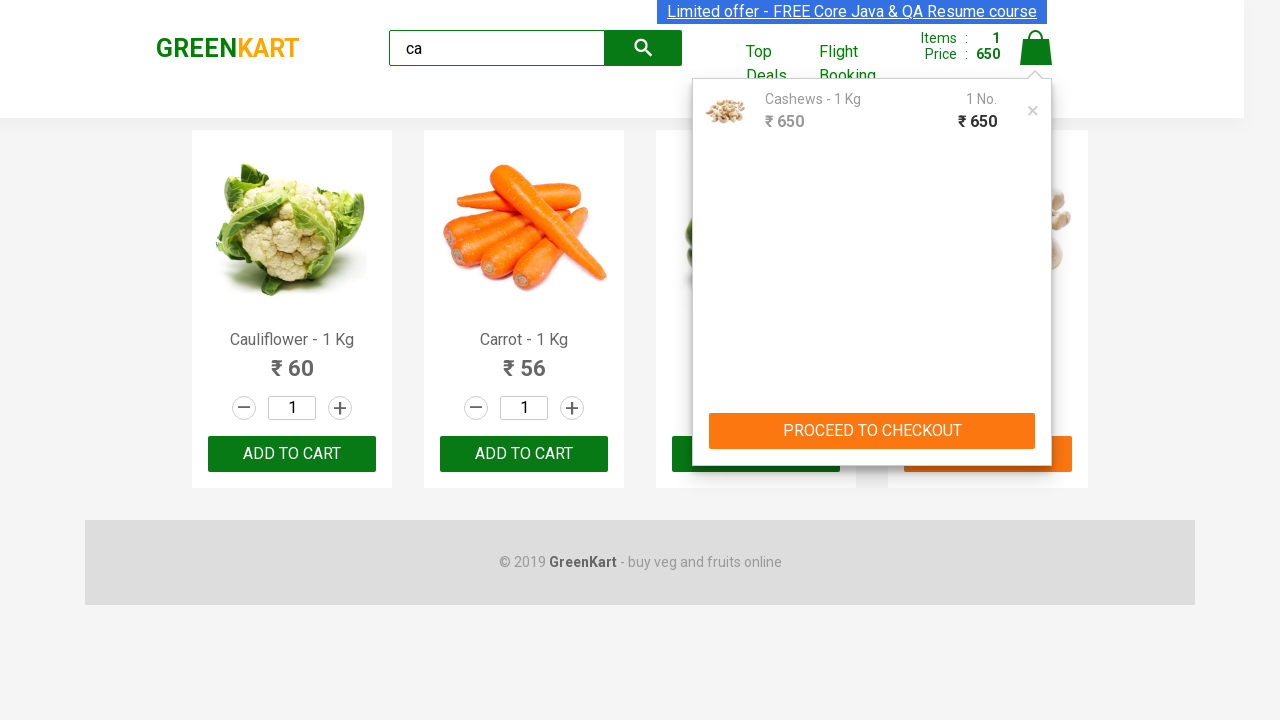

Clicked Place Order button to complete purchase at (1036, 420) on text=Place Order
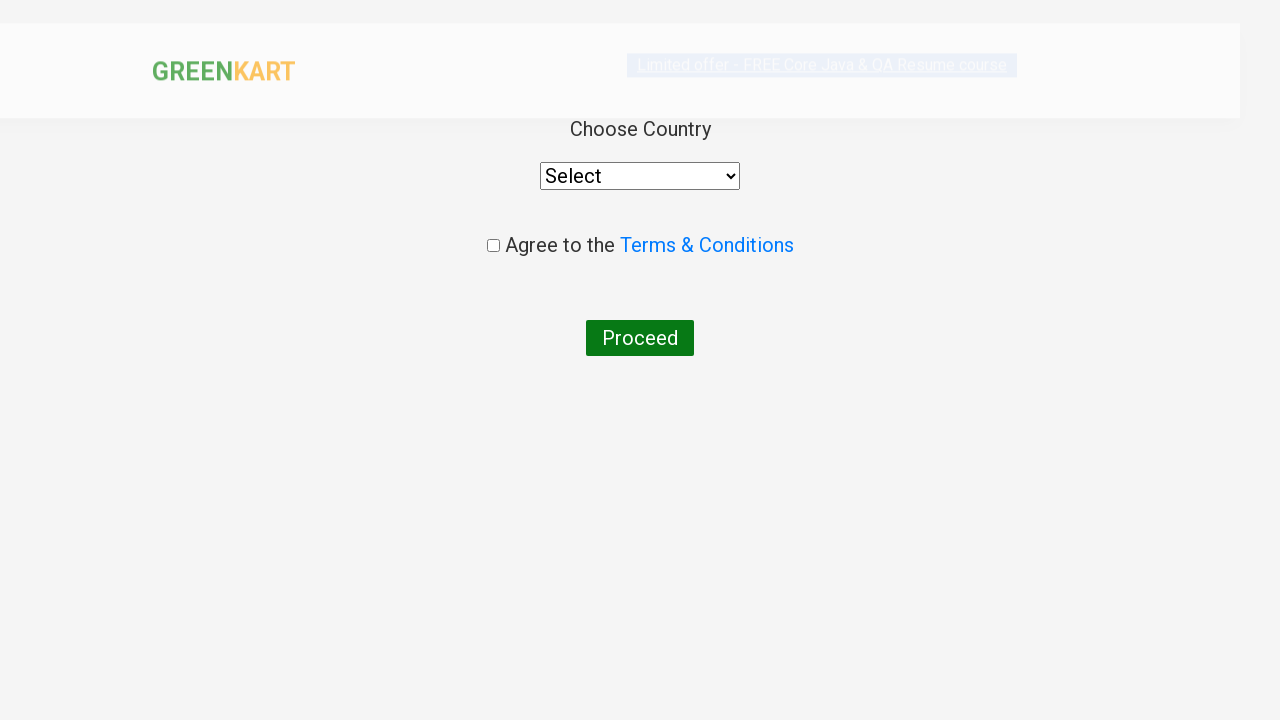

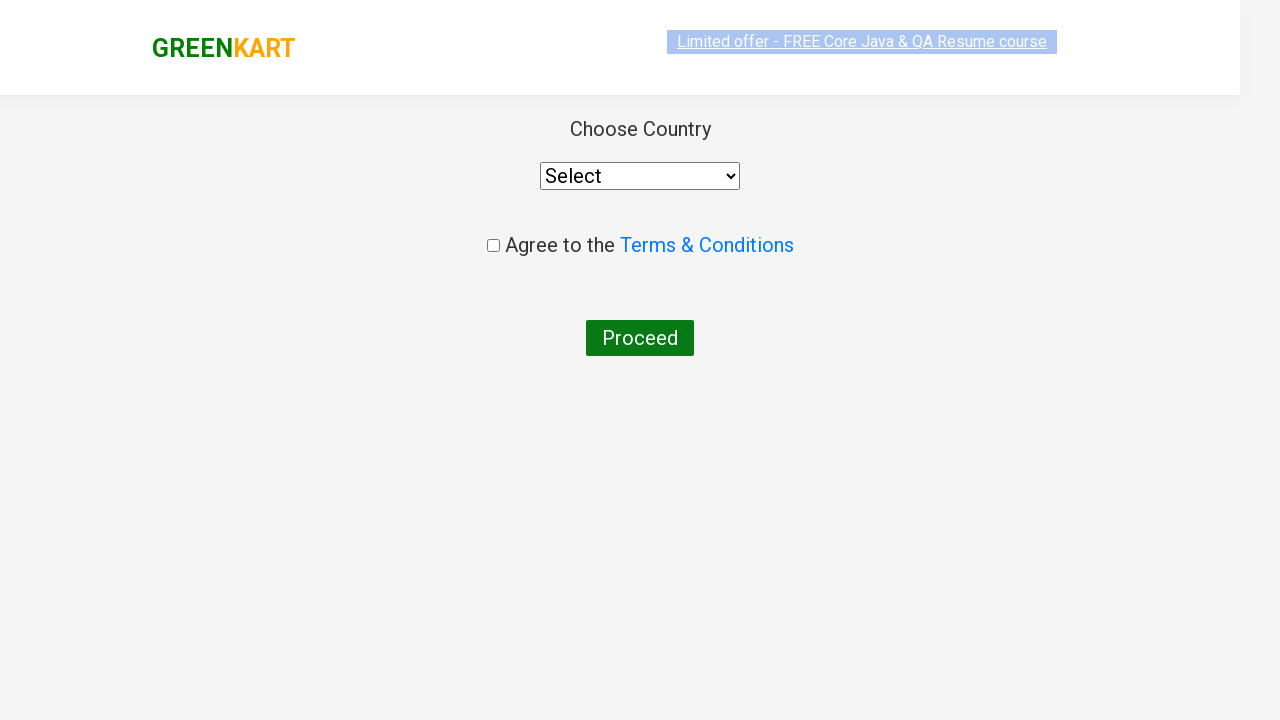